Tests that clicking the Search button without any search terms redirects to the Find a Park page.

Starting URL: https://bcparks.ca/

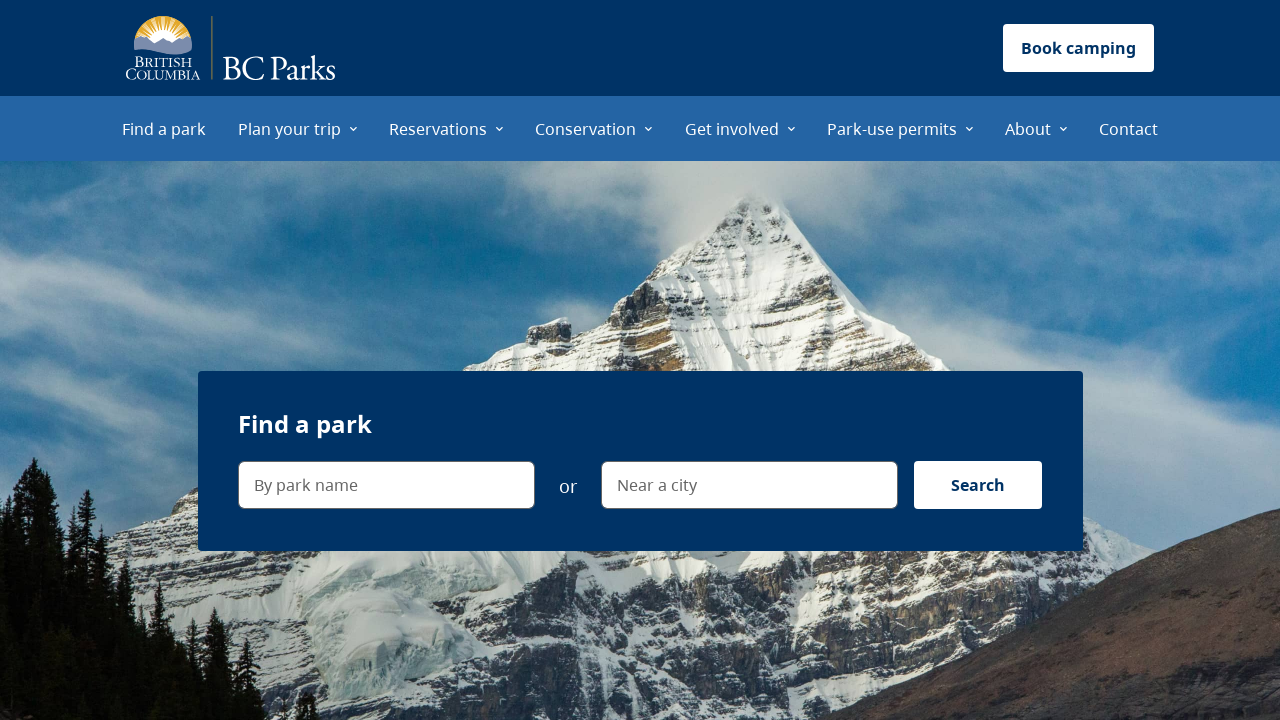

Waited for page to fully load (networkidle)
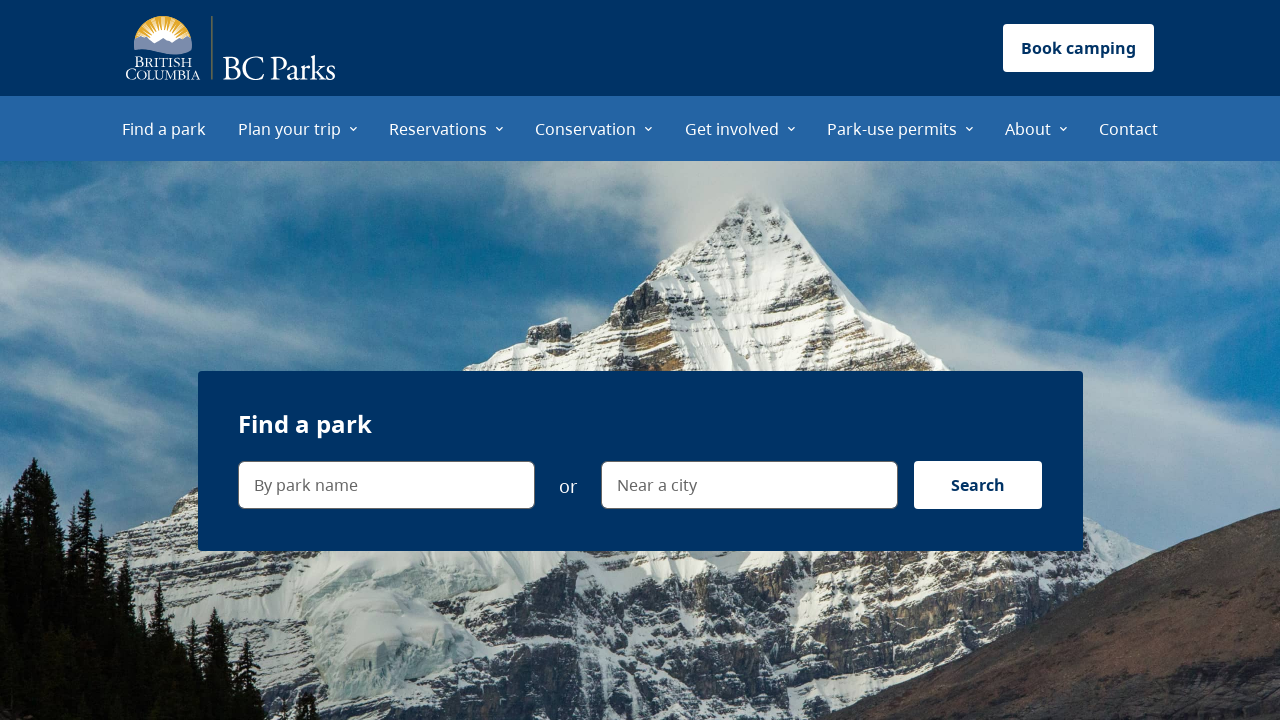

Clicked Search button without entering any search terms at (978, 485) on internal:role=button[name="Search"i]
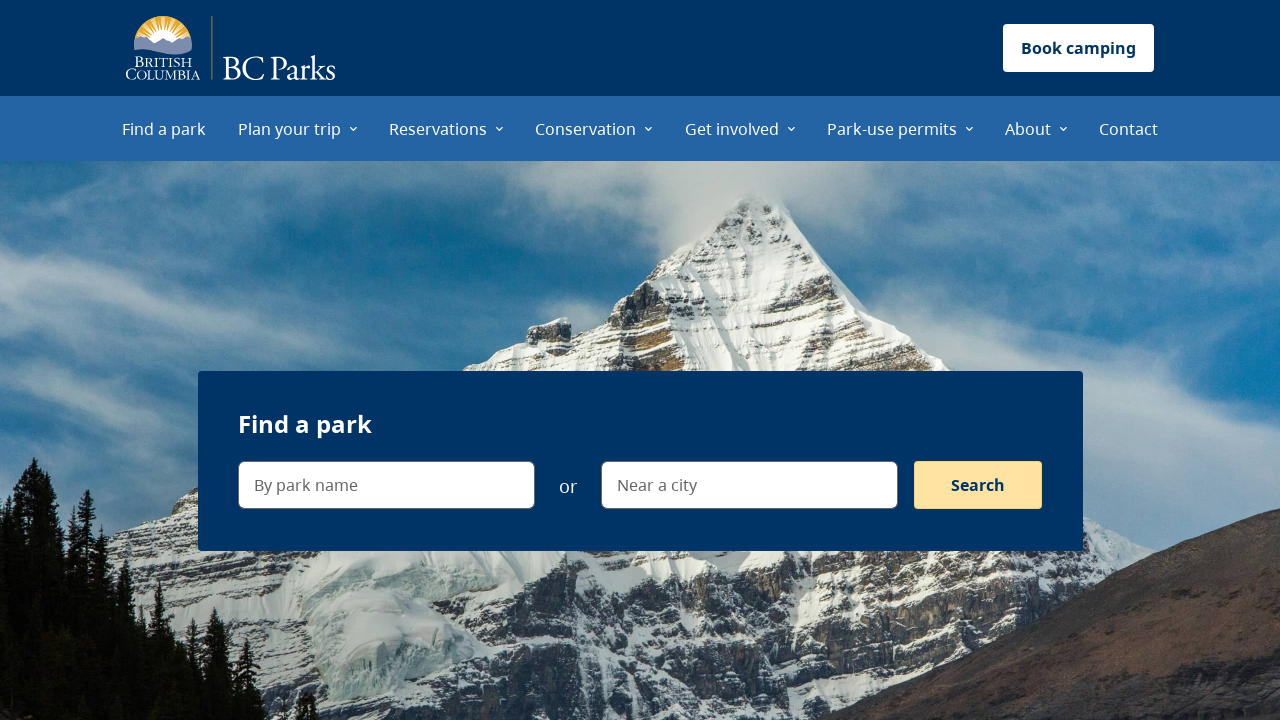

Verified navigation to Find a Park page
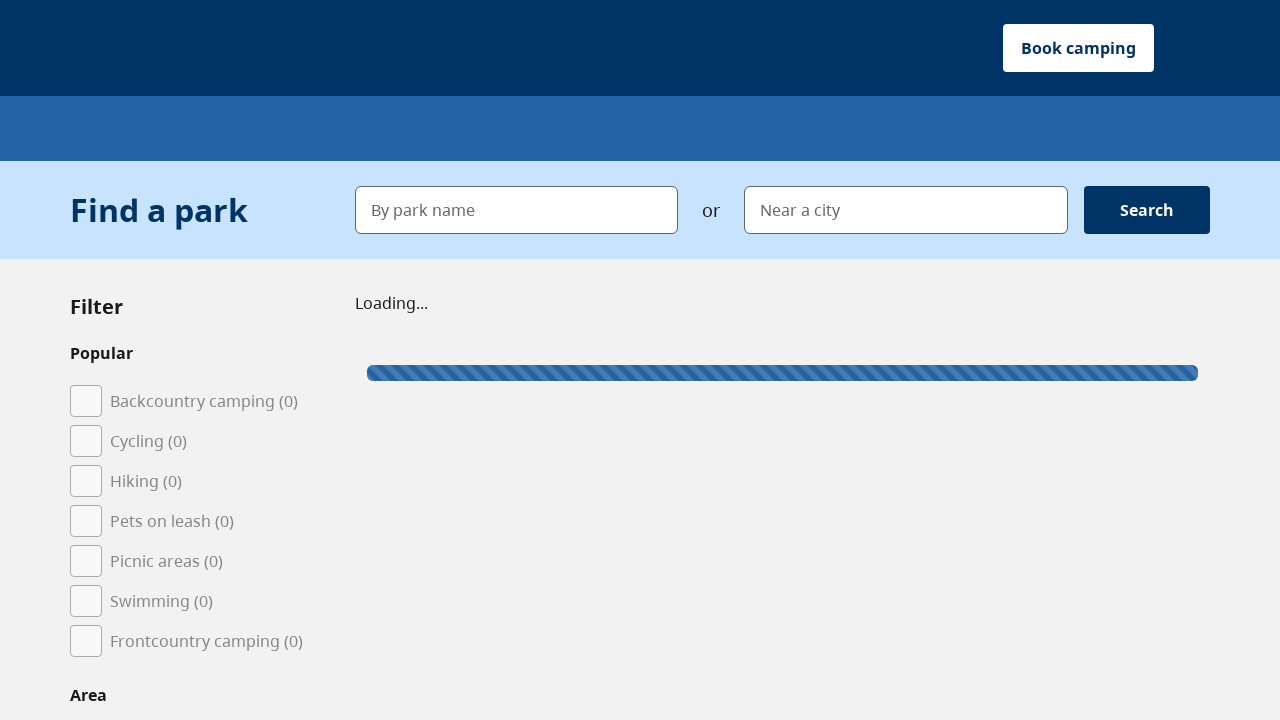

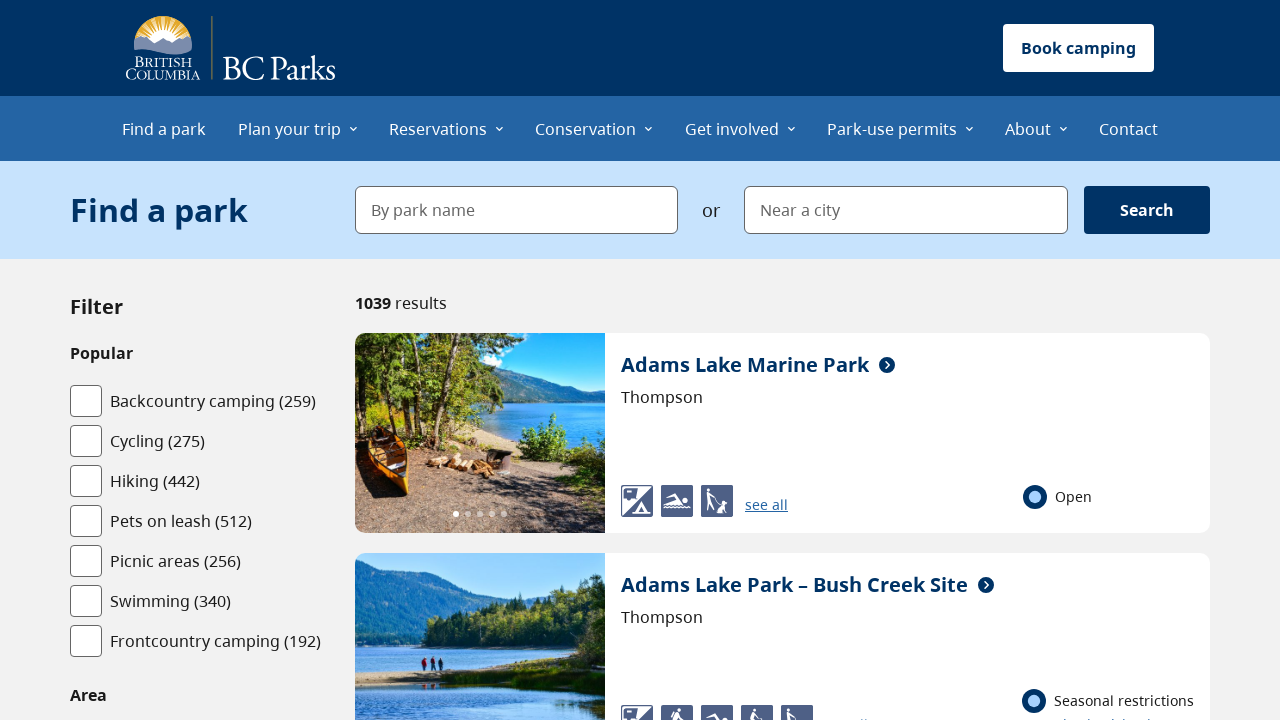